Tests password generation with master password "Master" and site "gmail.com", verifying the expected generated password

Starting URL: http://angel.net/~nic/passwd.current.html

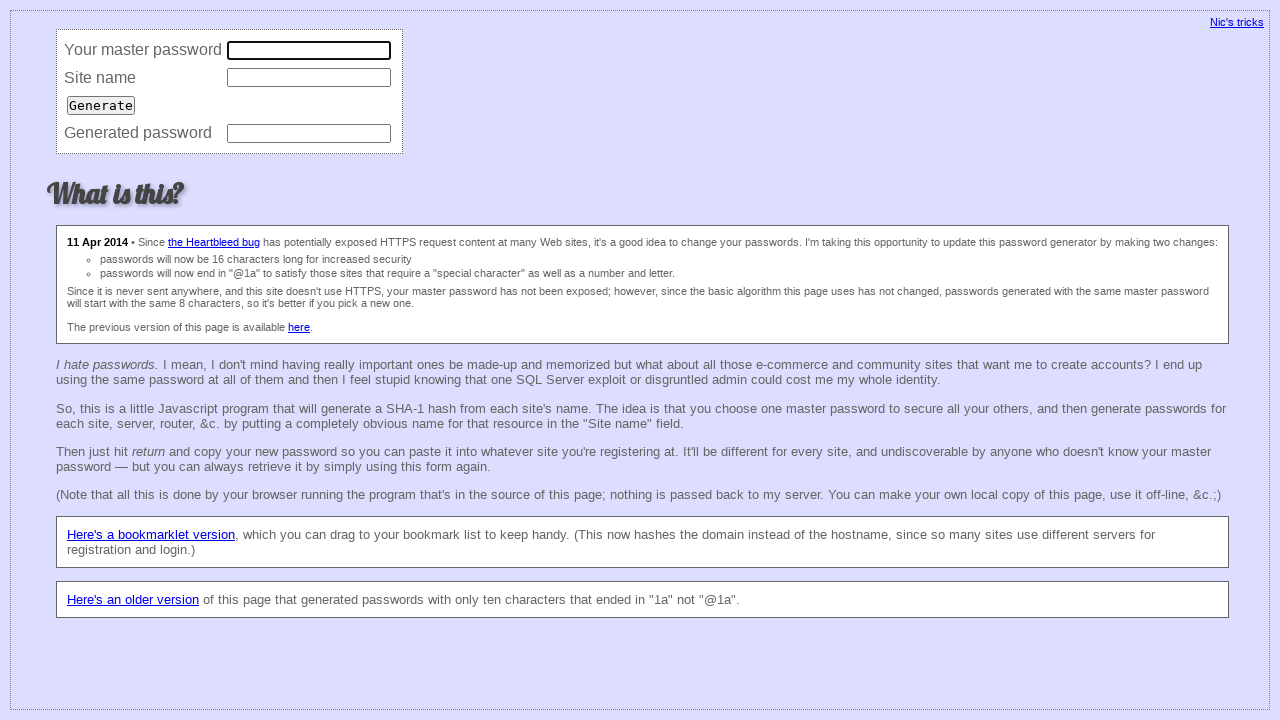

Cleared master password field on input[name='master']
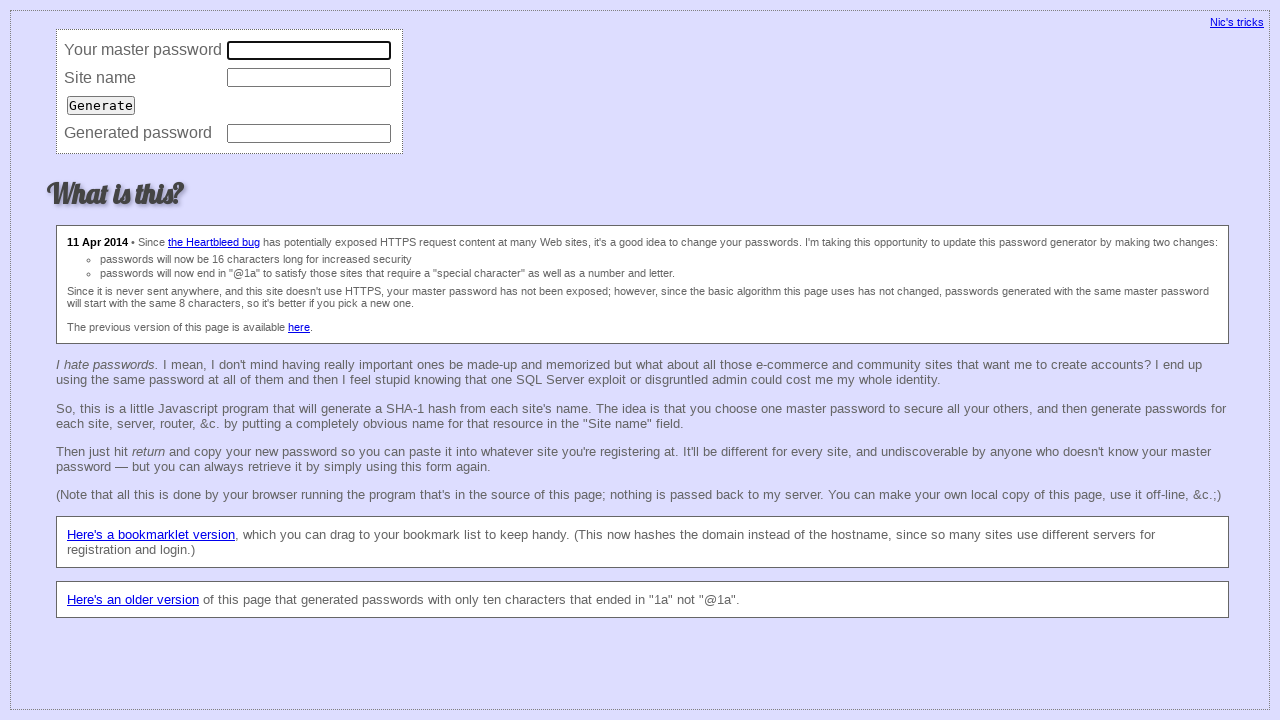

Filled master password field with 'Master' on input[name='master']
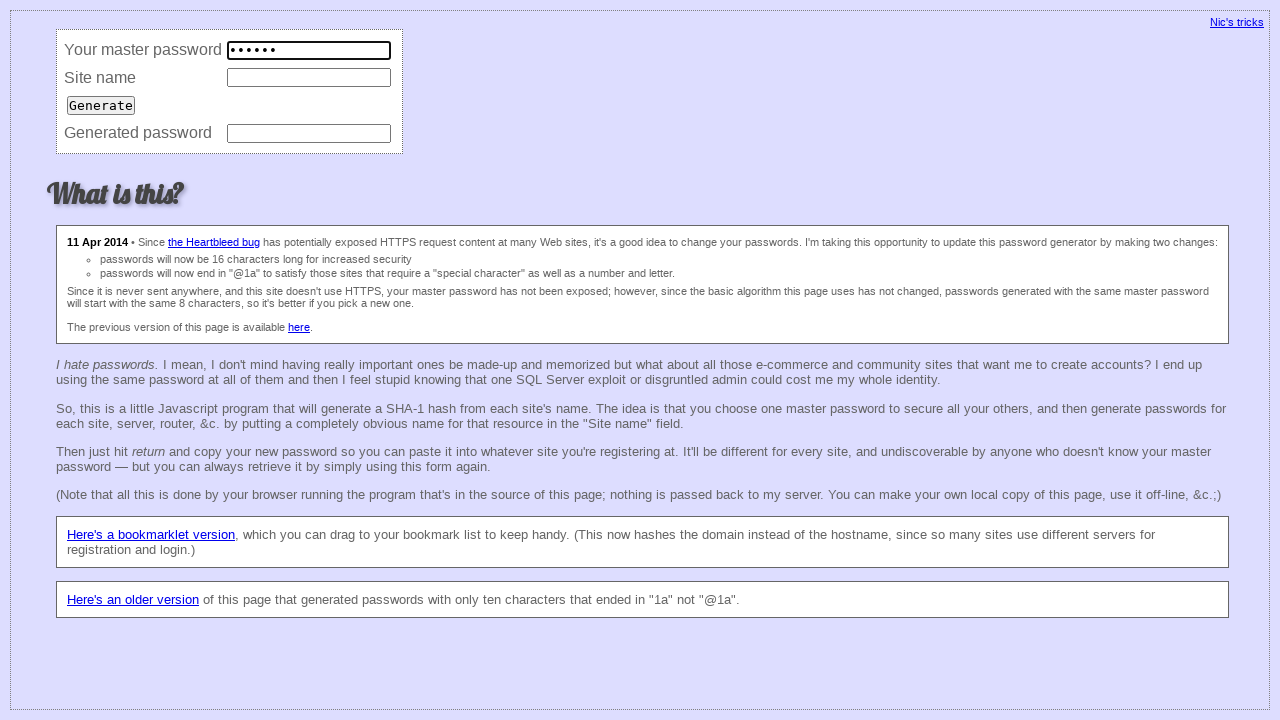

Filled site field with 'gmail.com' on input[name='site']
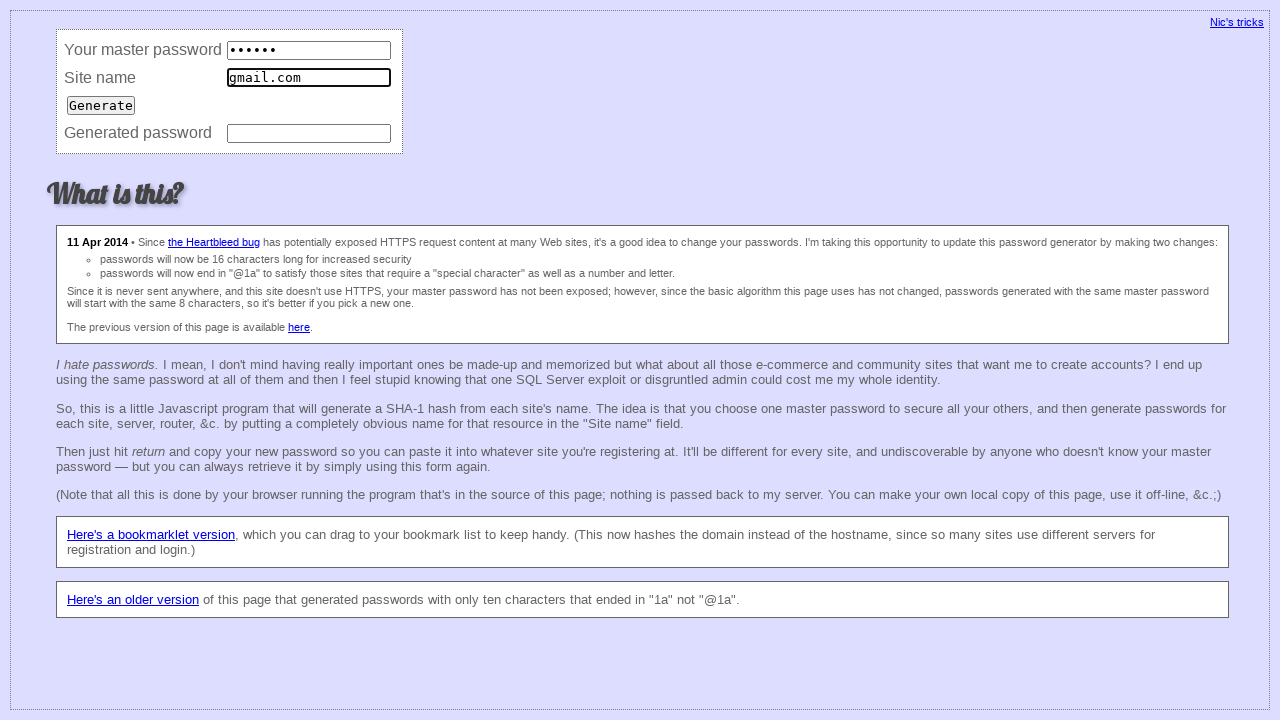

Pressed Enter to generate password on input[name='site']
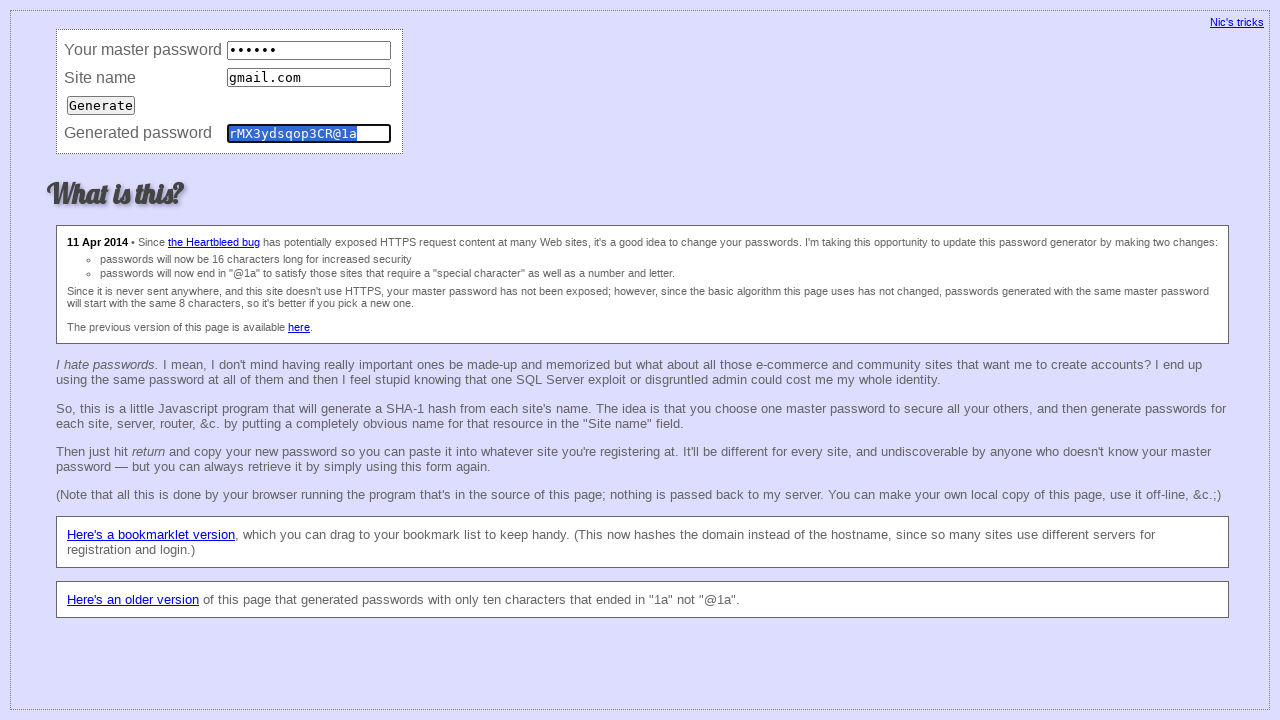

Password field appeared after generation
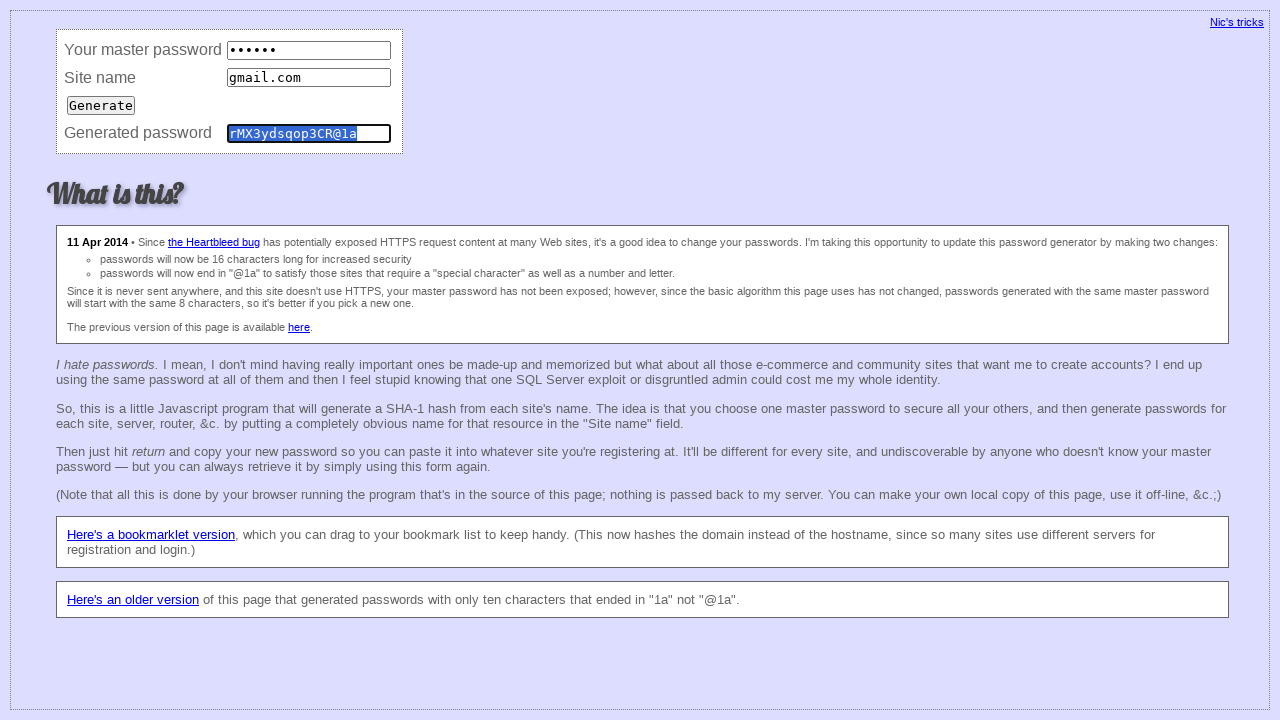

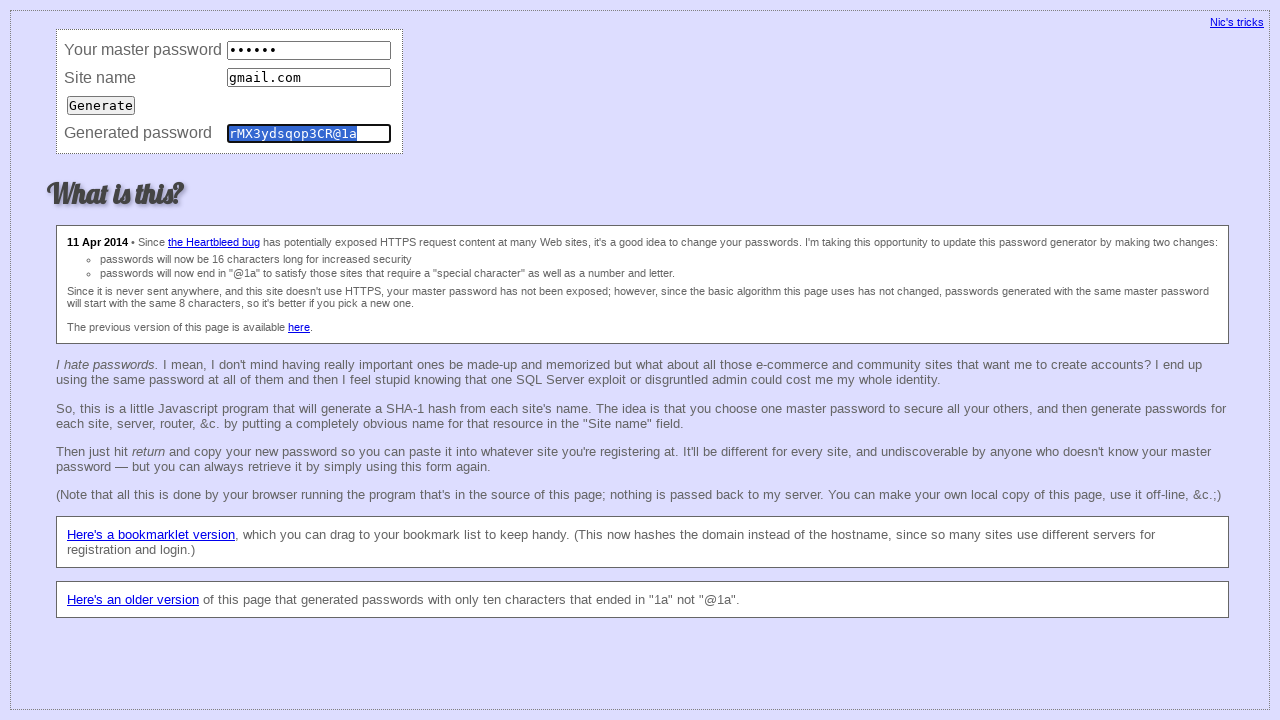